Tests the search functionality on GreenCart landing page by entering a product shortname in the search box and verifying the product name is displayed.

Starting URL: https://rahulshettyacademy.com/seleniumPractise/#/

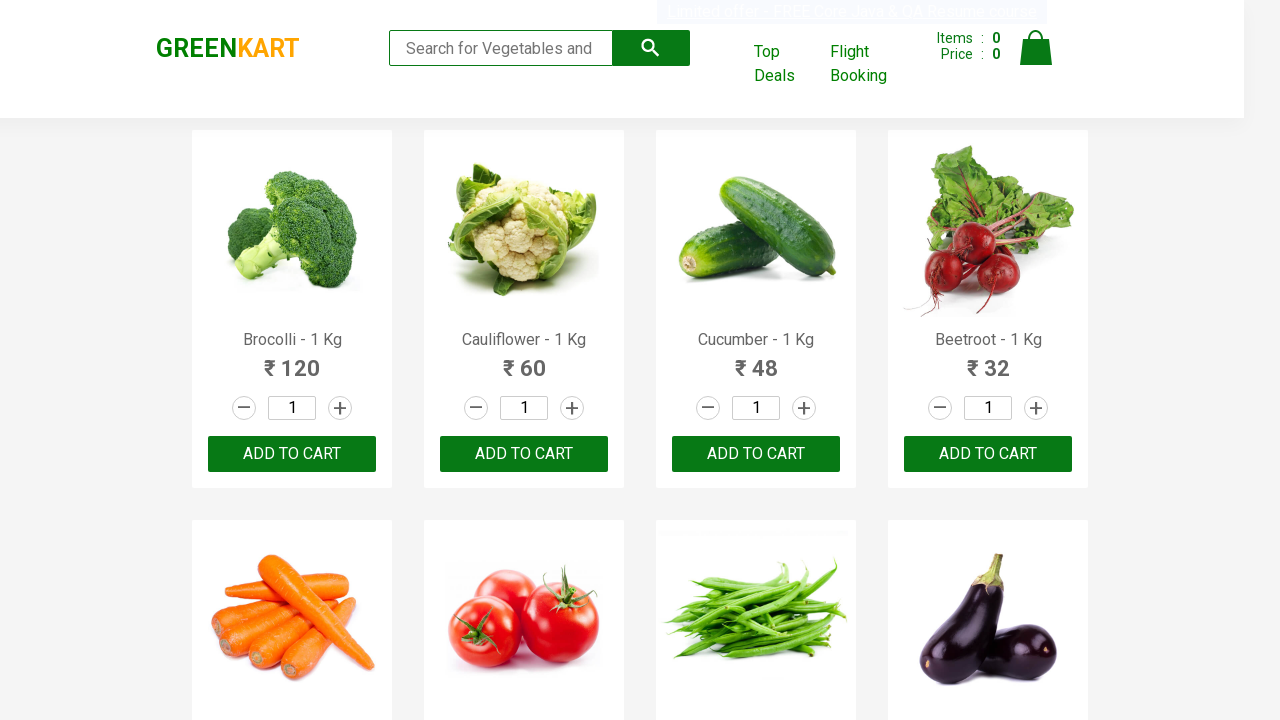

Filled search box with 'Tom' to search for product on input[placeholder='Search for Vegetables and Fruits']
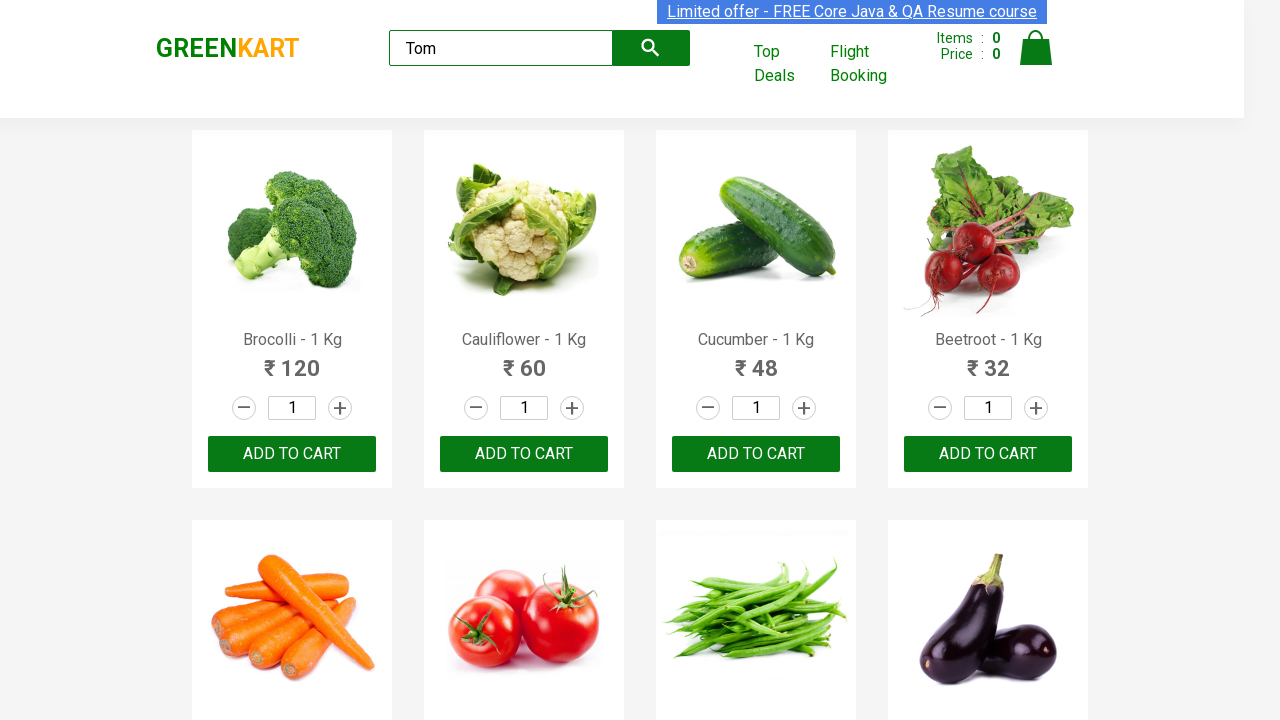

Waited 3 seconds for search results to load
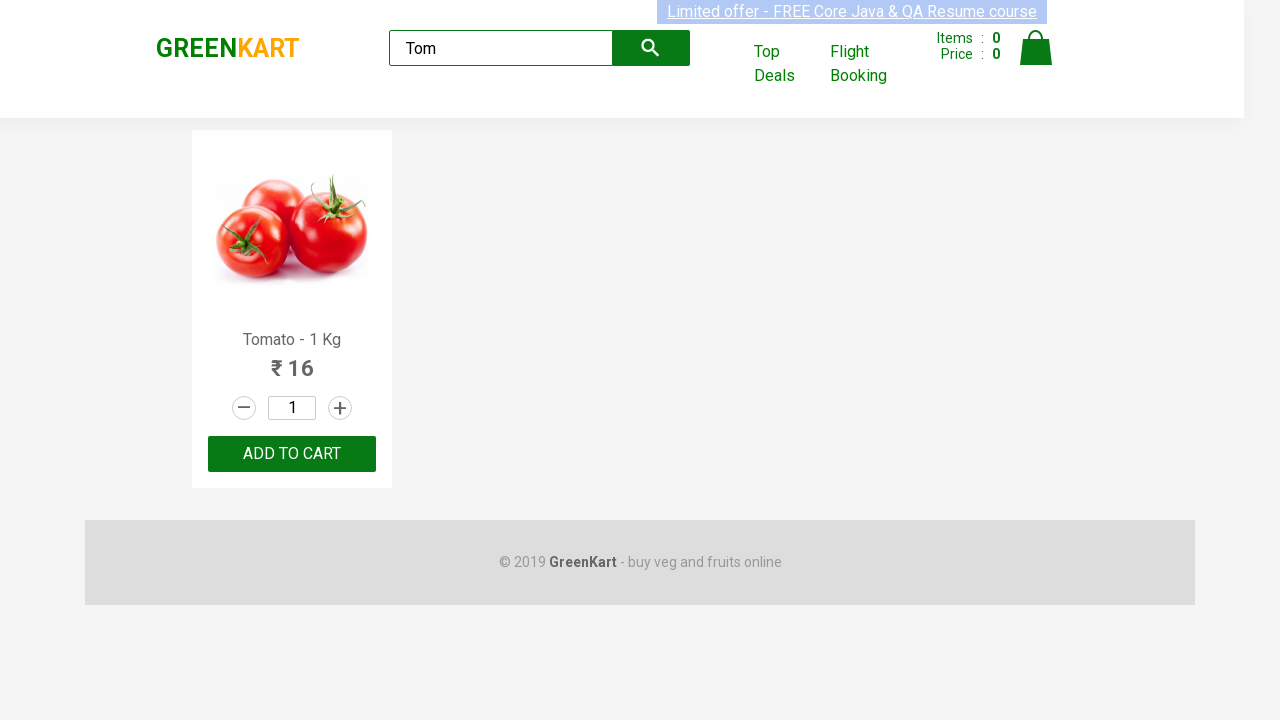

Verified product name is displayed in search results
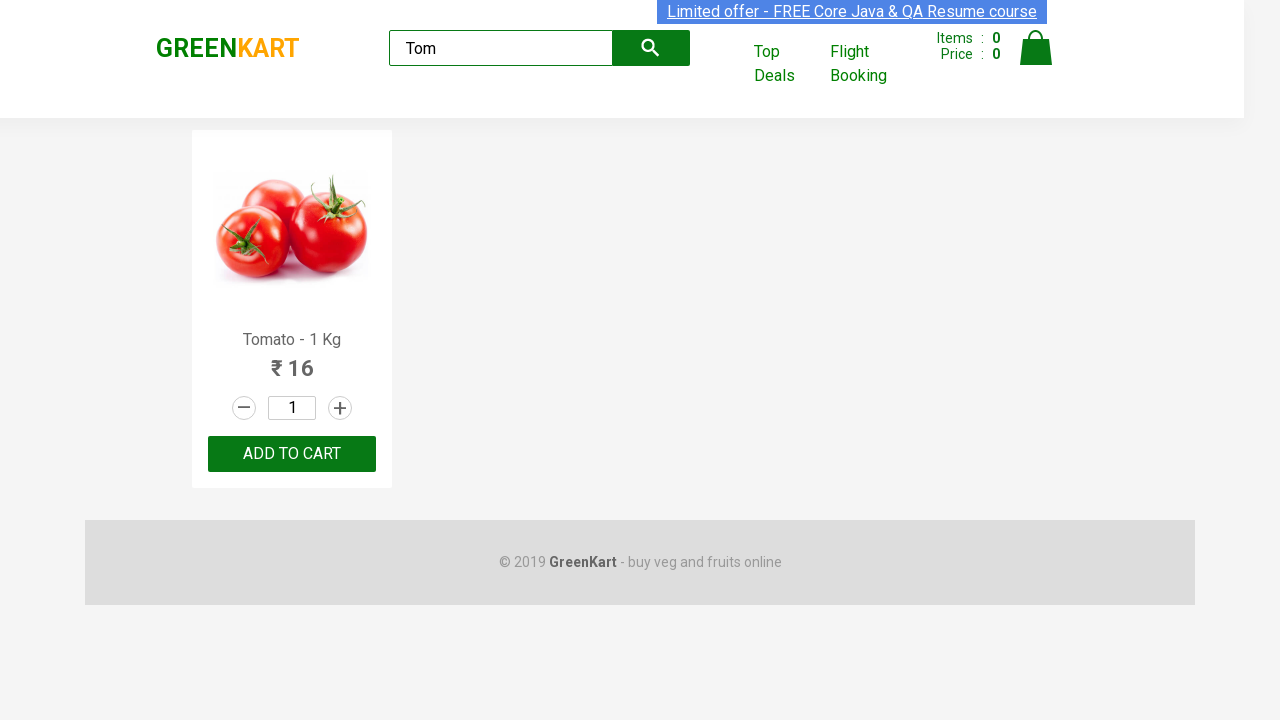

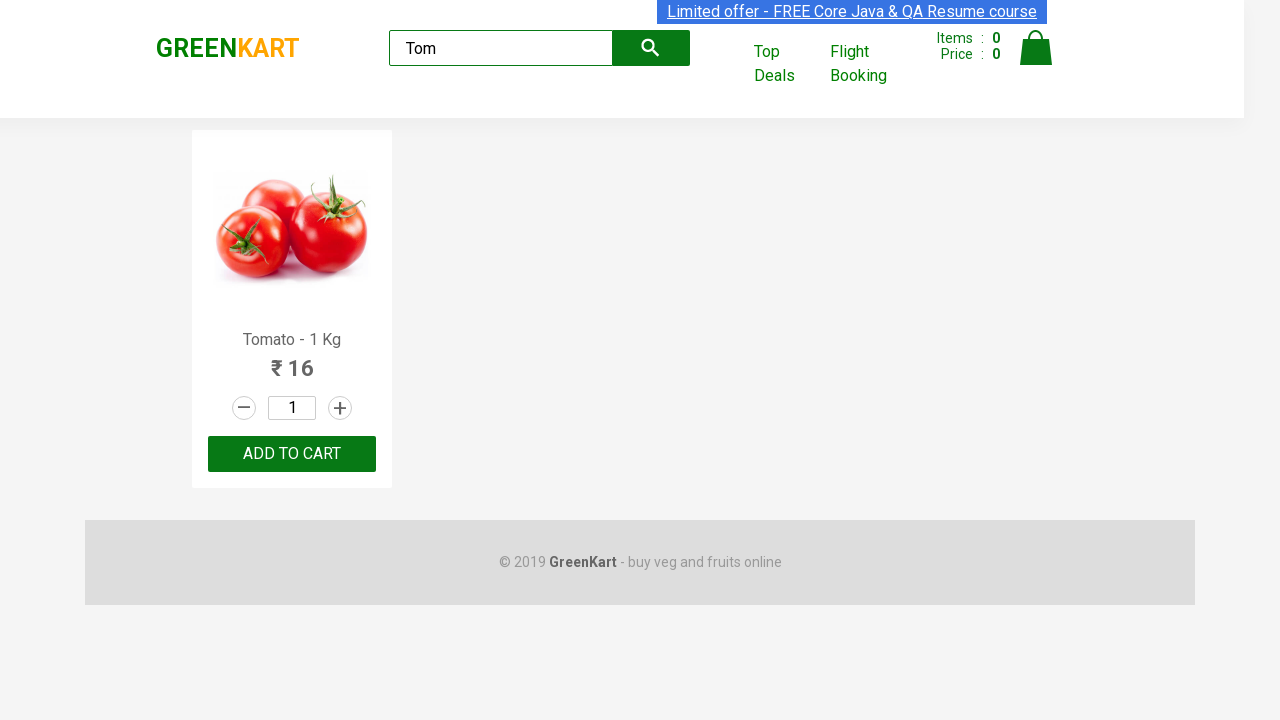